Tests the search functionality on the jQuery API documentation site by entering "json" in the search field and pressing Enter to submit the search

Starting URL: https://api.jquery.com/

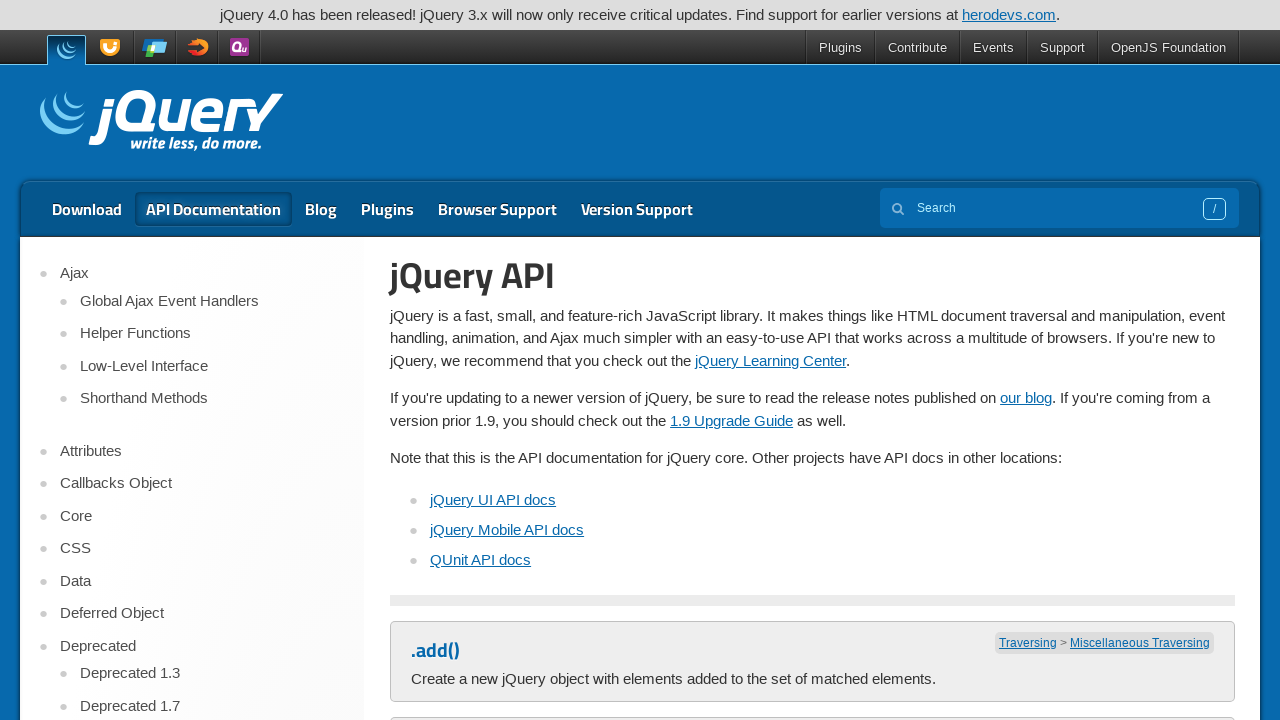

Filled search field with 'json' on input[name='s']
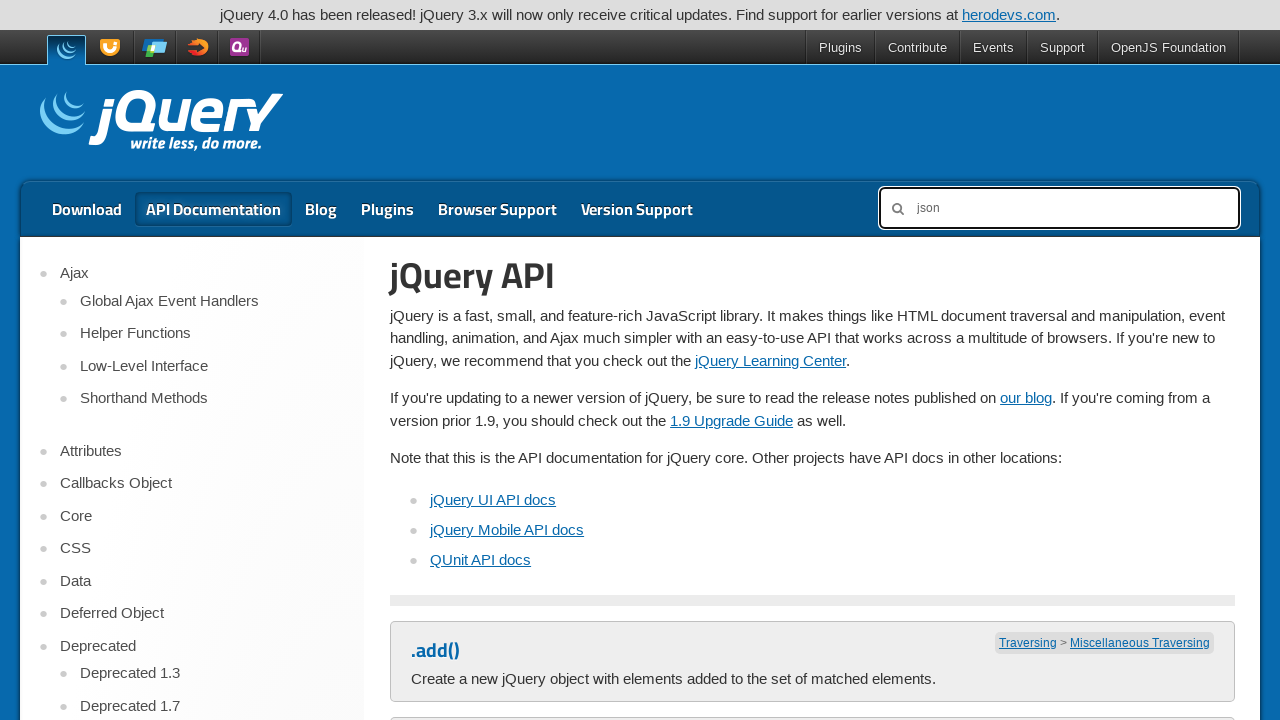

Pressed Enter to submit search on input[name='s']
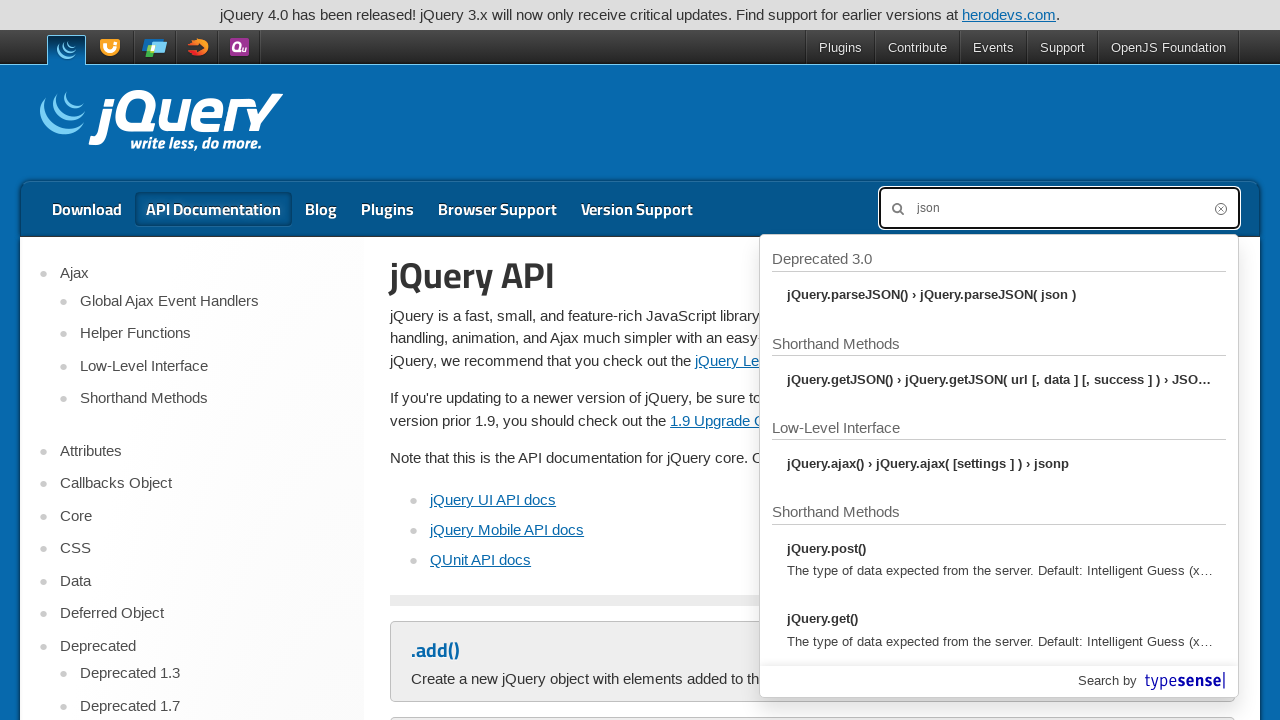

Search results loaded (networkidle)
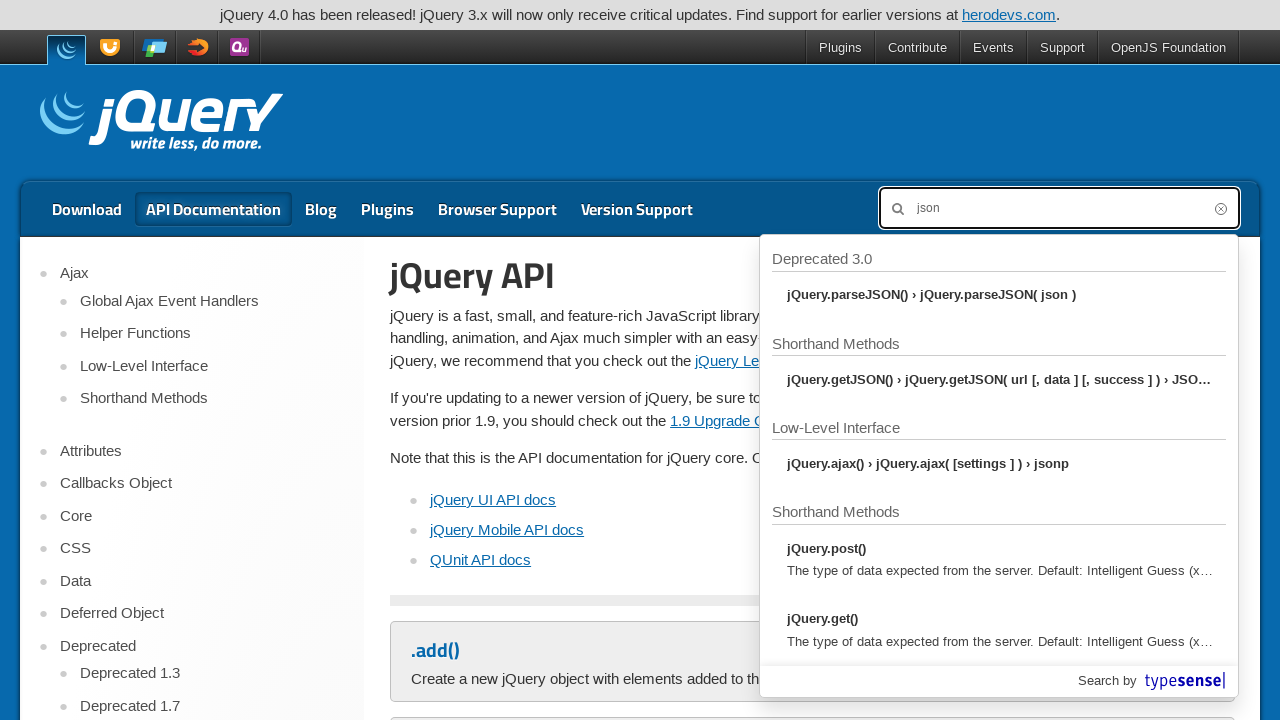

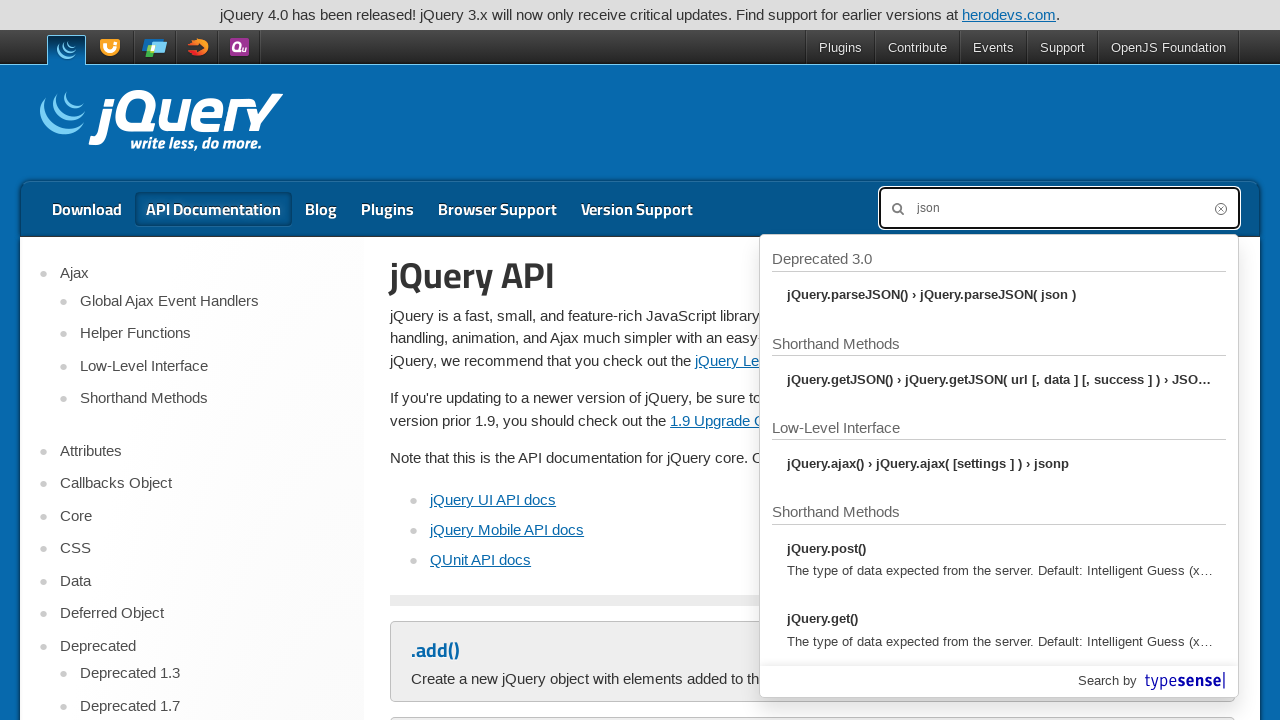